Tests addition of two numbers (5 + 5) using the basic calculator

Starting URL: https://testsheepnz.github.io/BasicCalculator.html

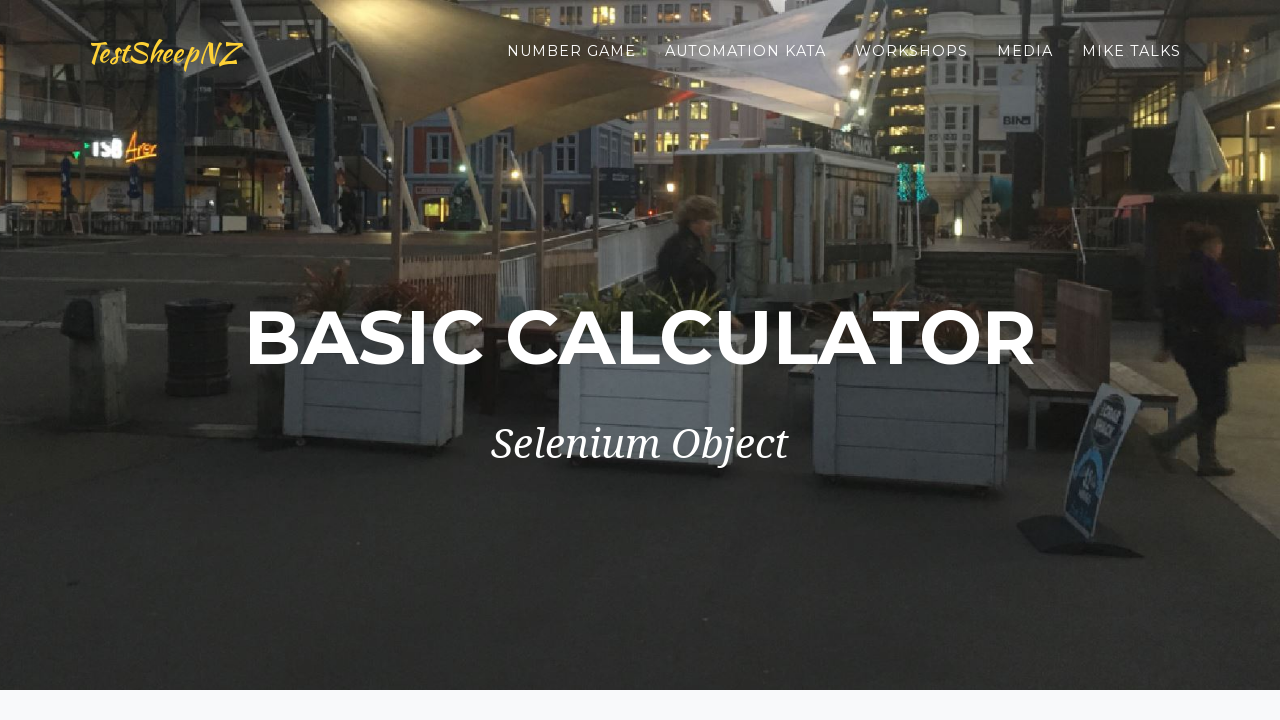

Filled first number field with '5' on #number1Field
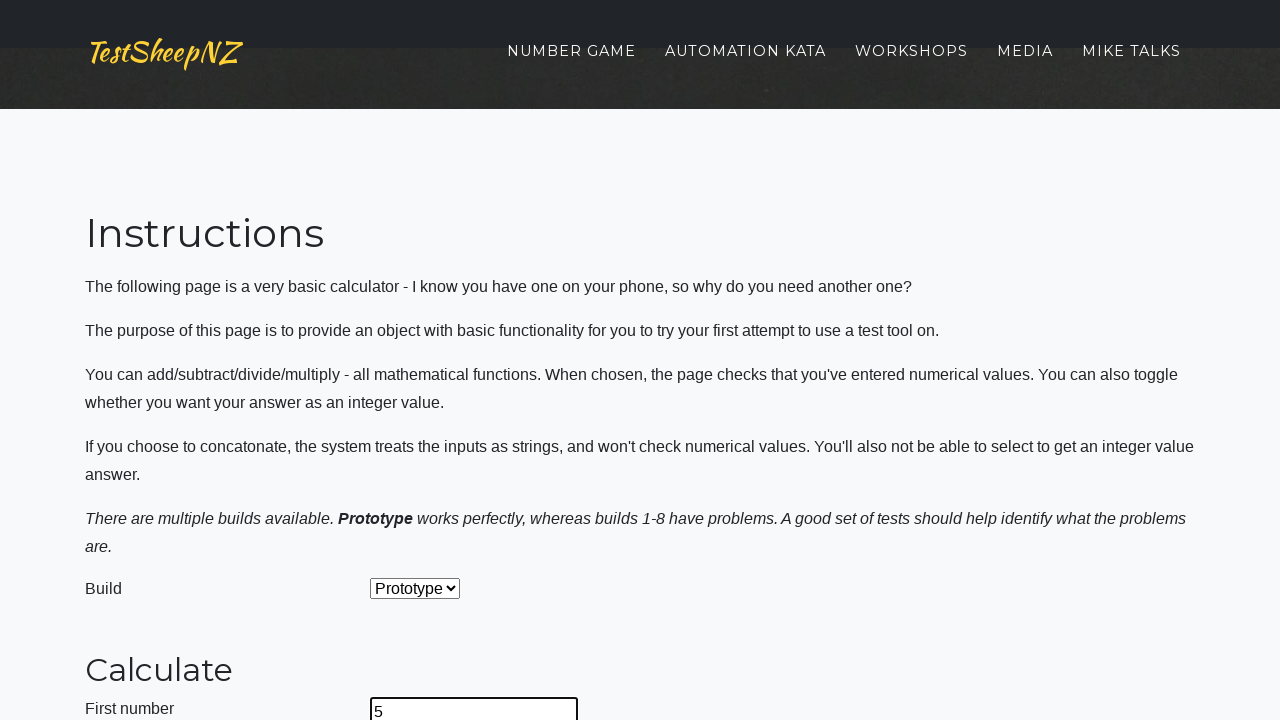

Filled second number field with '5' on #number2Field
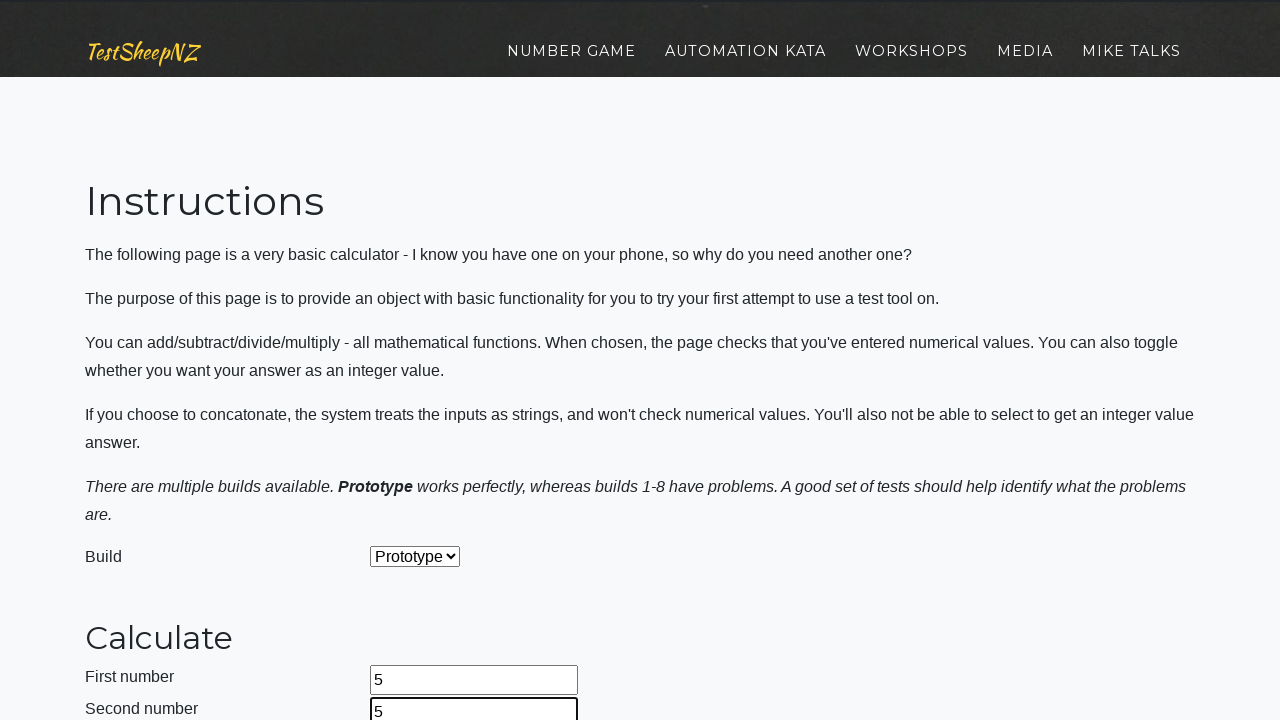

Selected addition operation from dropdown on #selectOperationDropdown
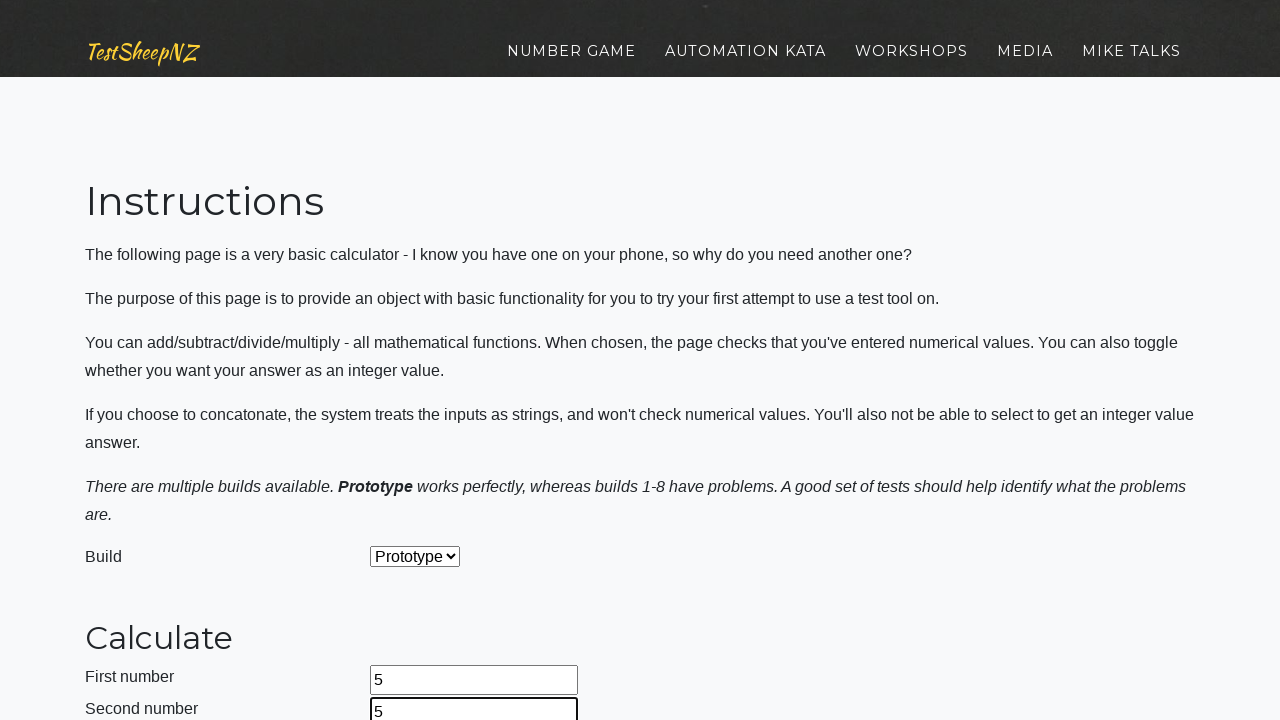

Clicked calculate button to perform addition at (422, 361) on #calculateButton
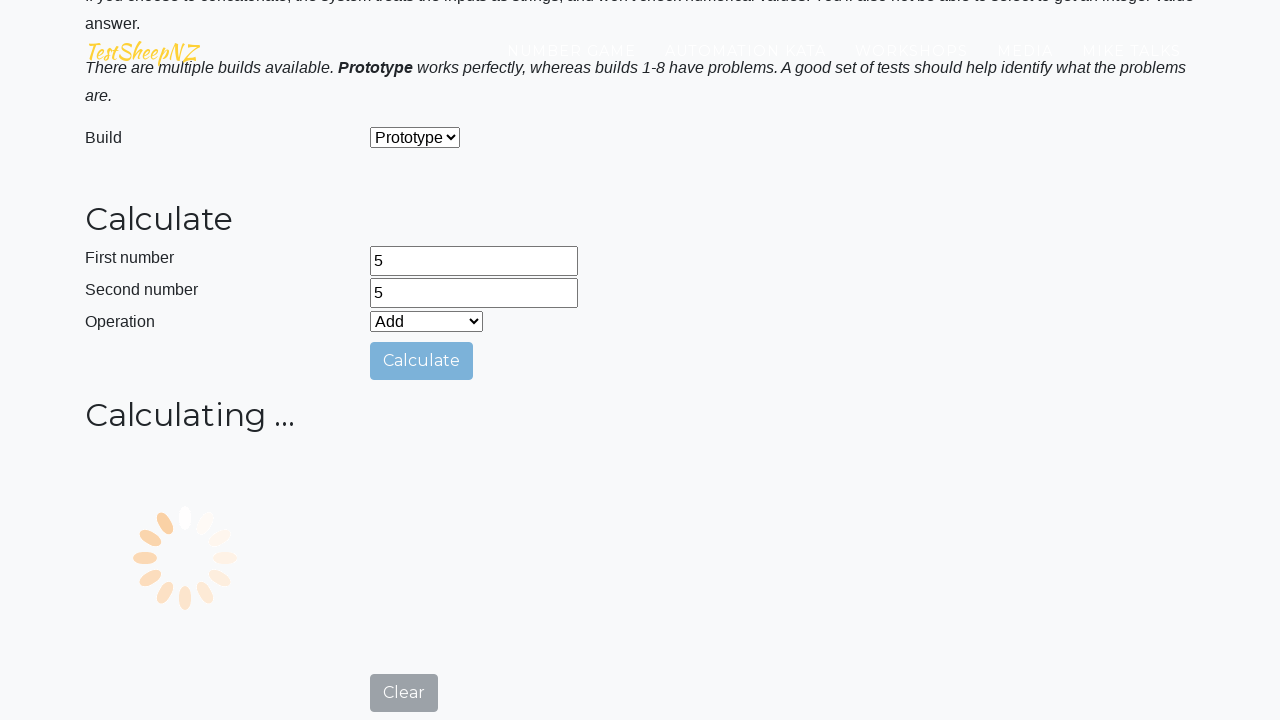

Clicked clear button to reset the calculator at (404, 701) on #clearButton
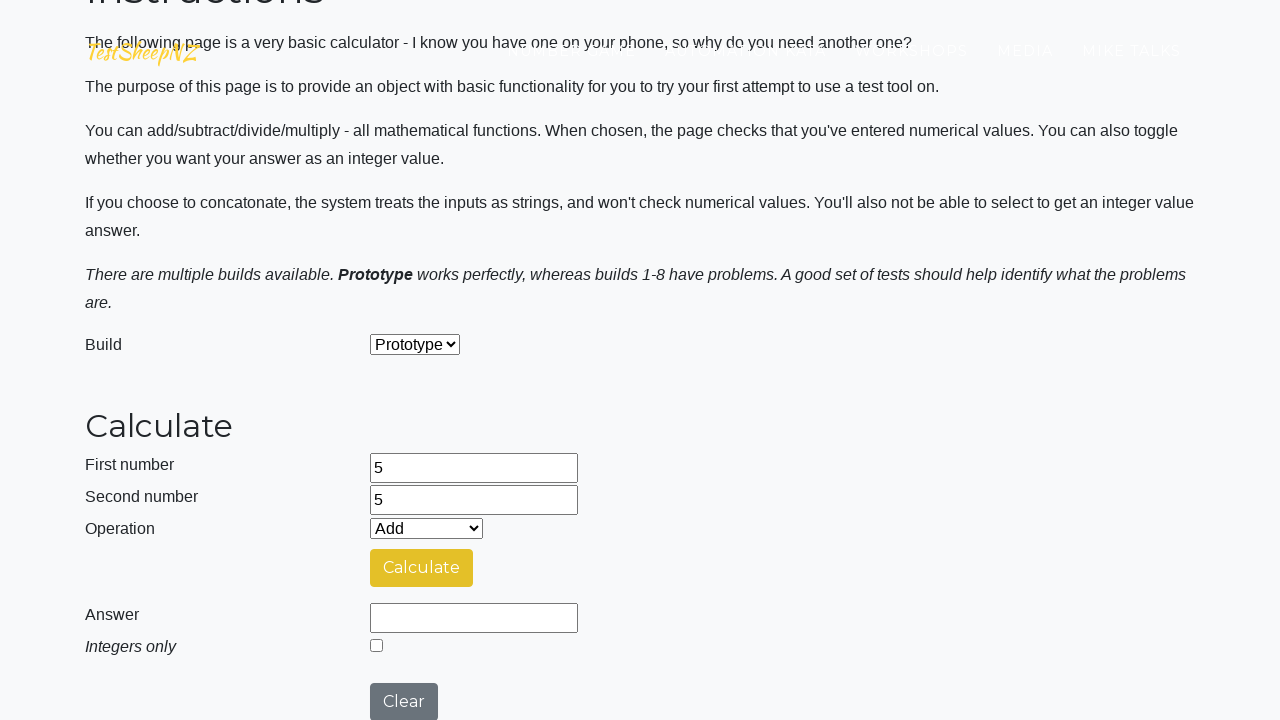

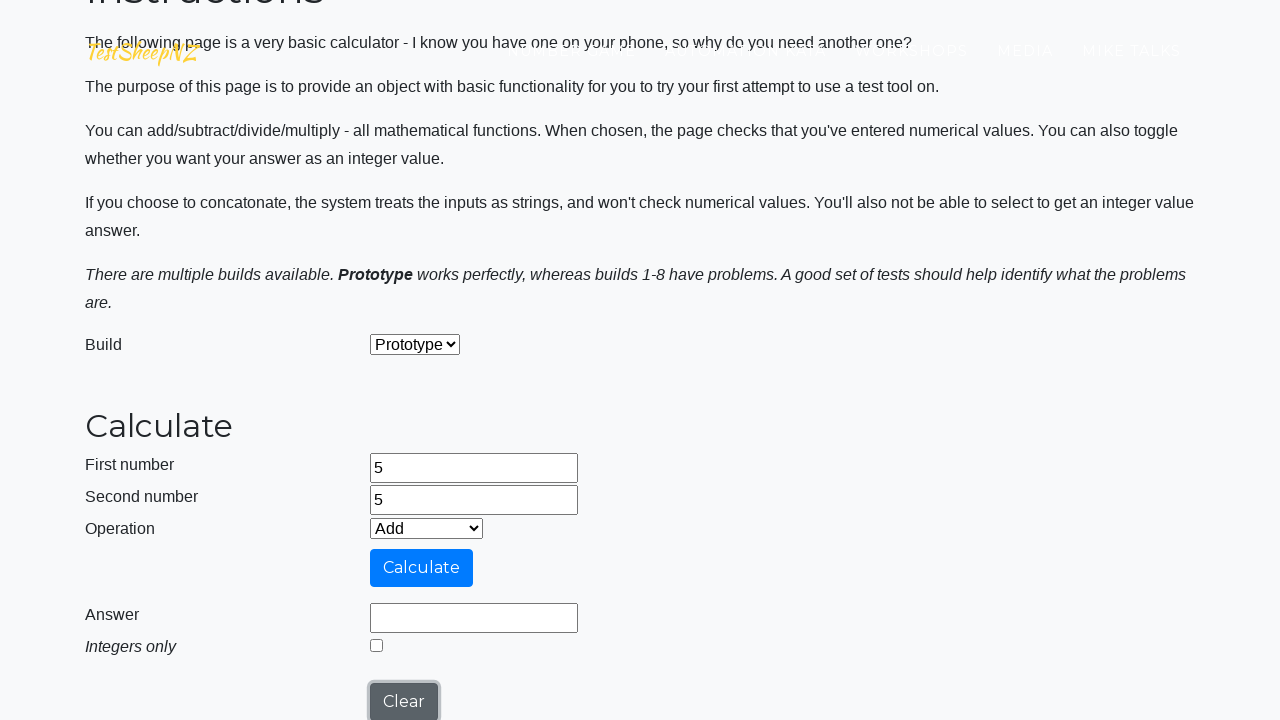